Checks if the promotion element is displayed on the Fashion Days homepage

Starting URL: https://www.fashiondays.ro/

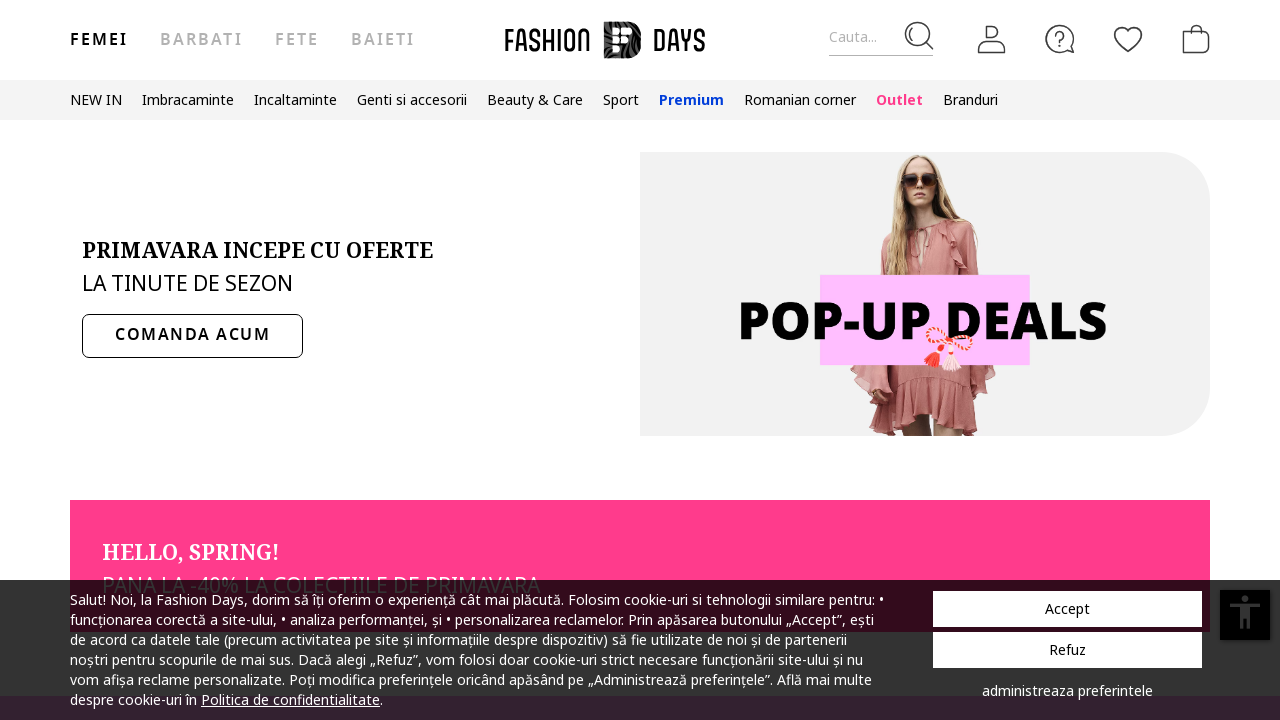

Navigated to Fashion Days homepage
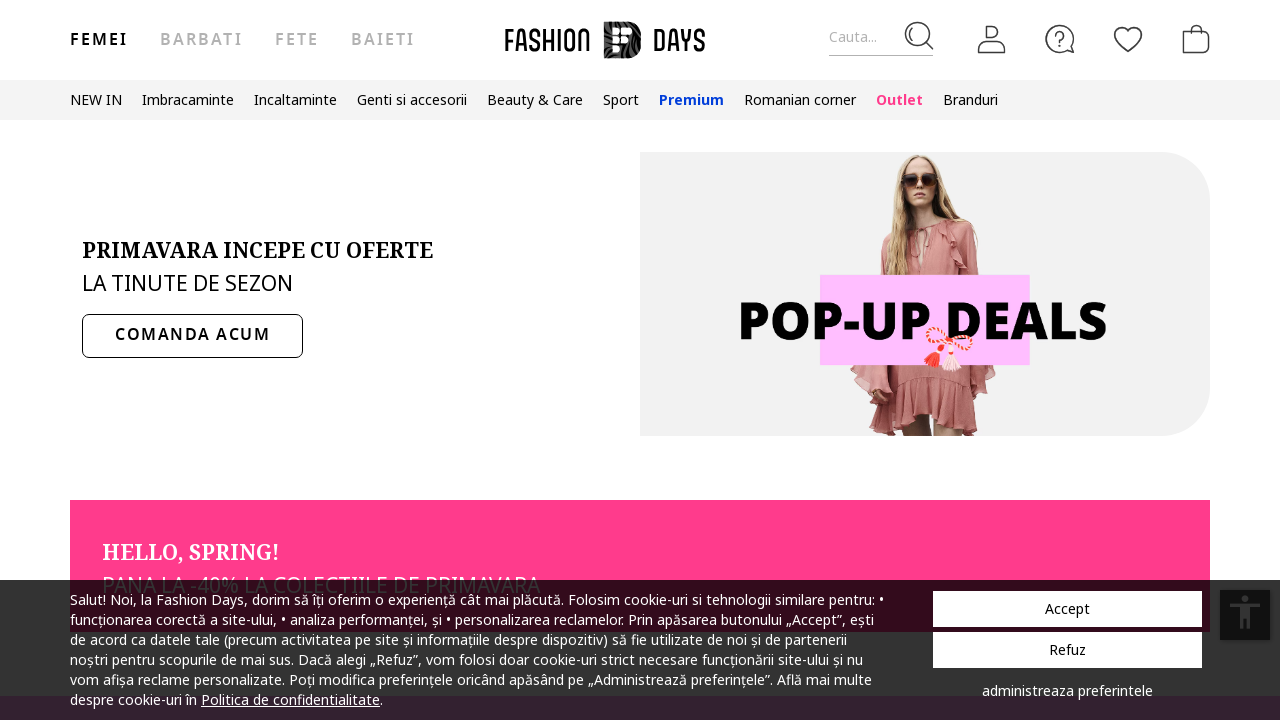

Located promotion element
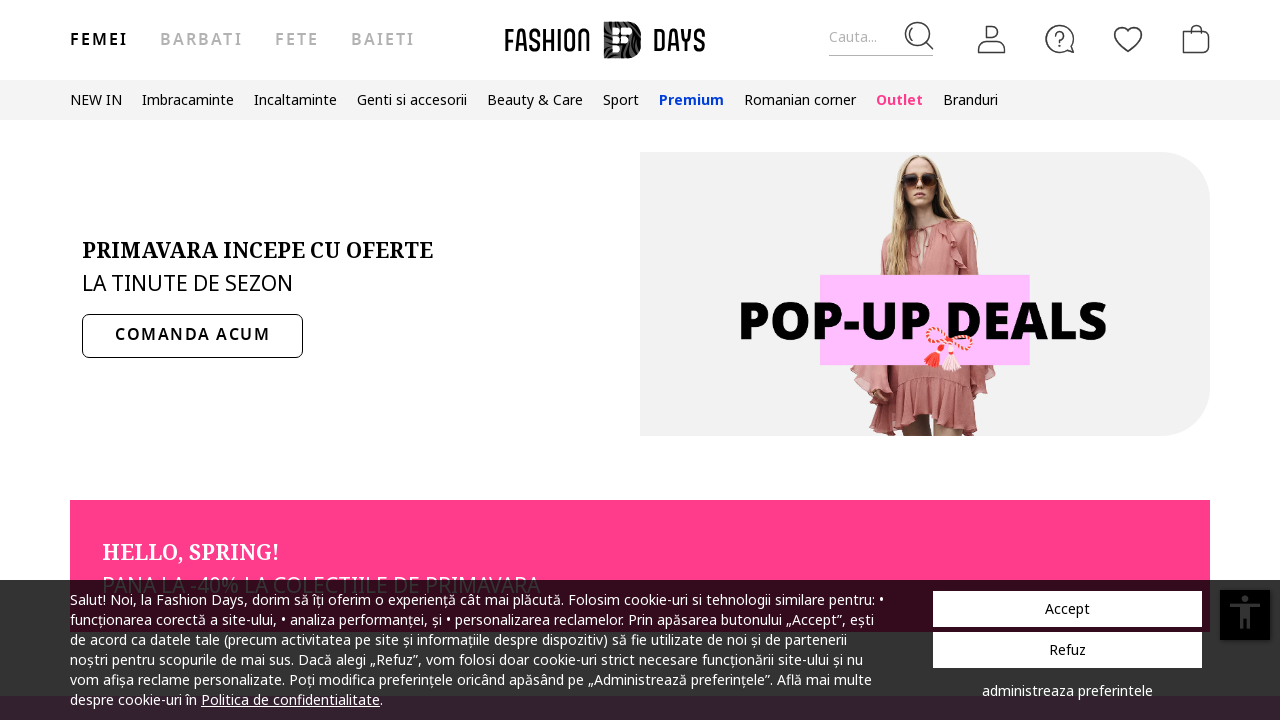

Checked if promotion element is visible
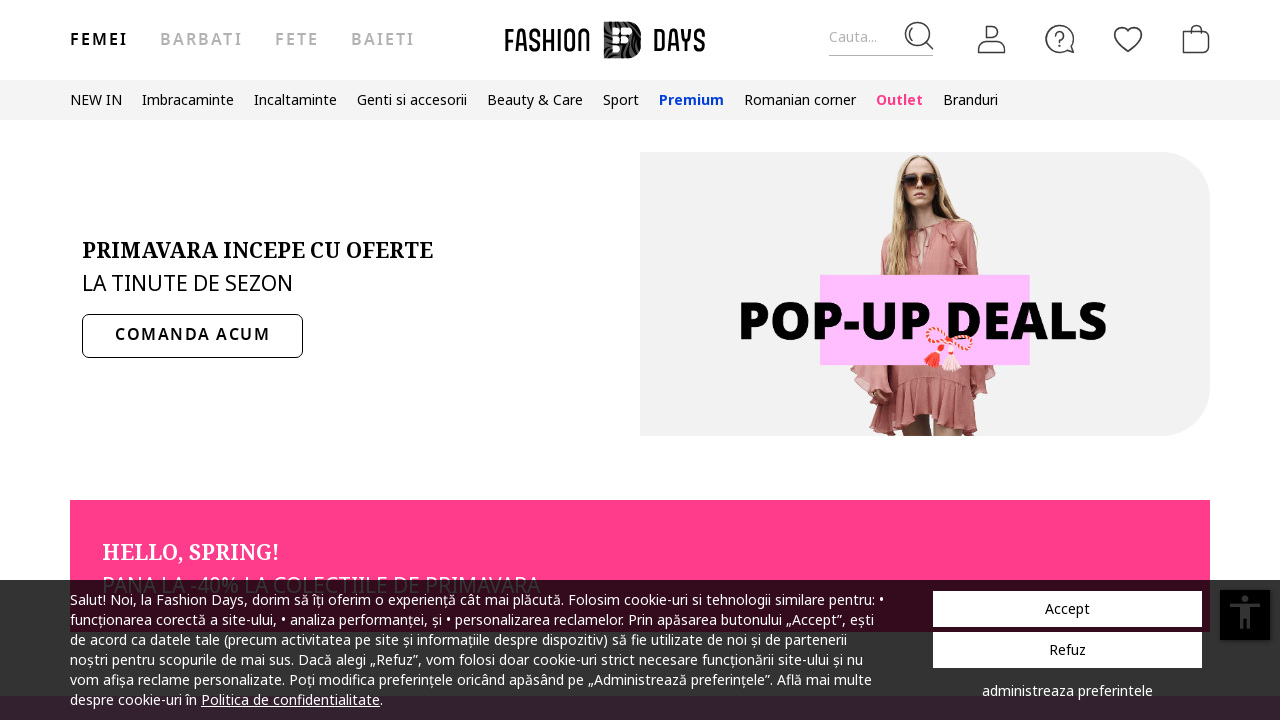

Assertion passed: promotion is displayed
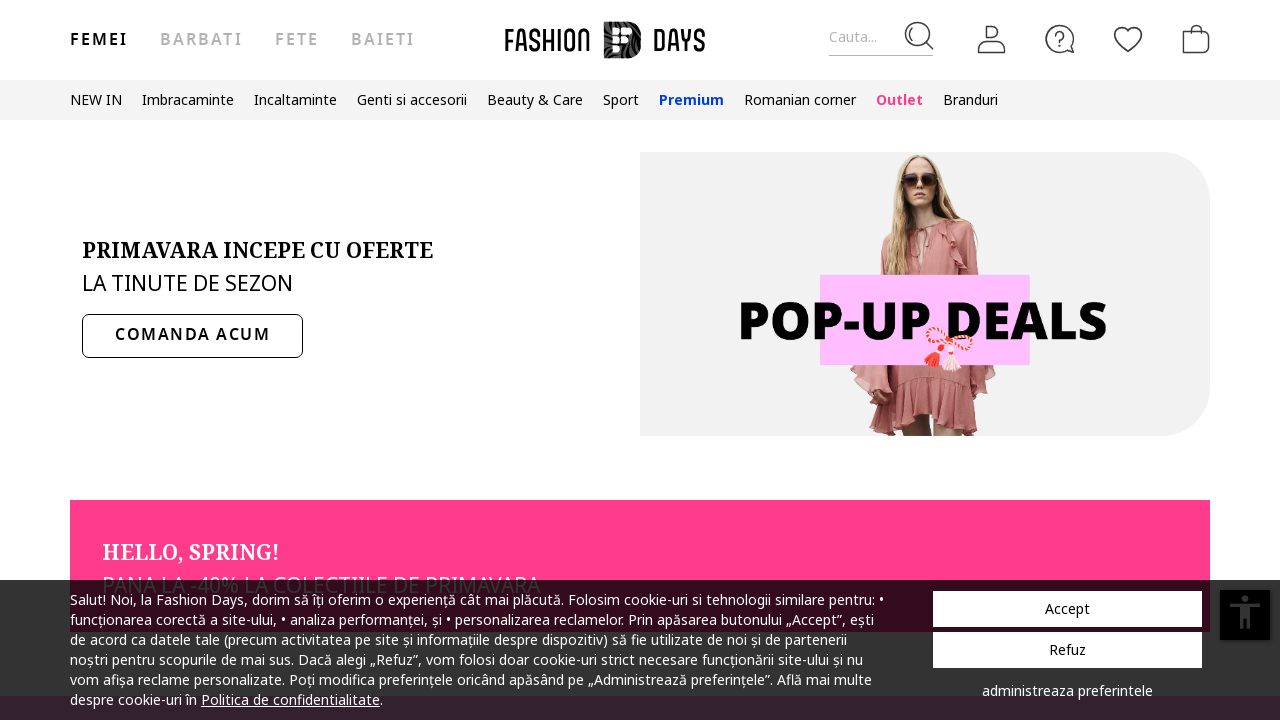

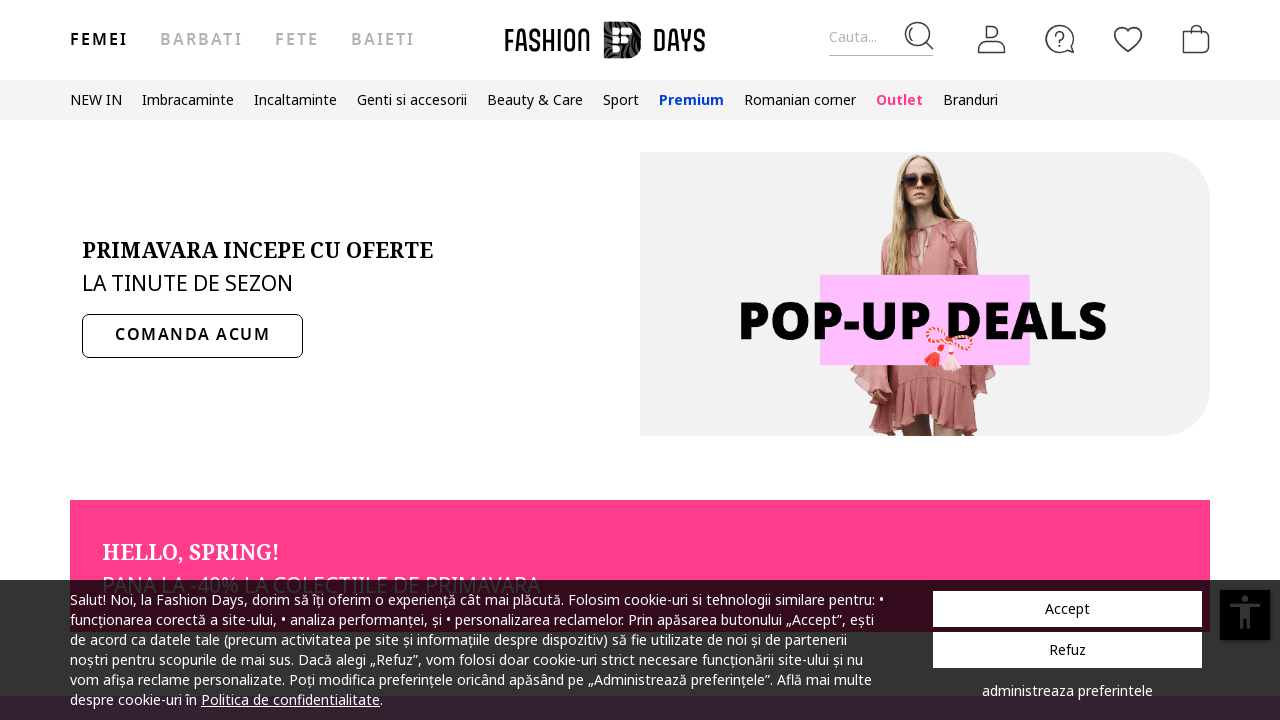